Tests dynamic loading Example 1 where an element is hidden on page load, clicks Start button, and waits for "Hello World!" text to become visible

Starting URL: https://the-internet.herokuapp.com

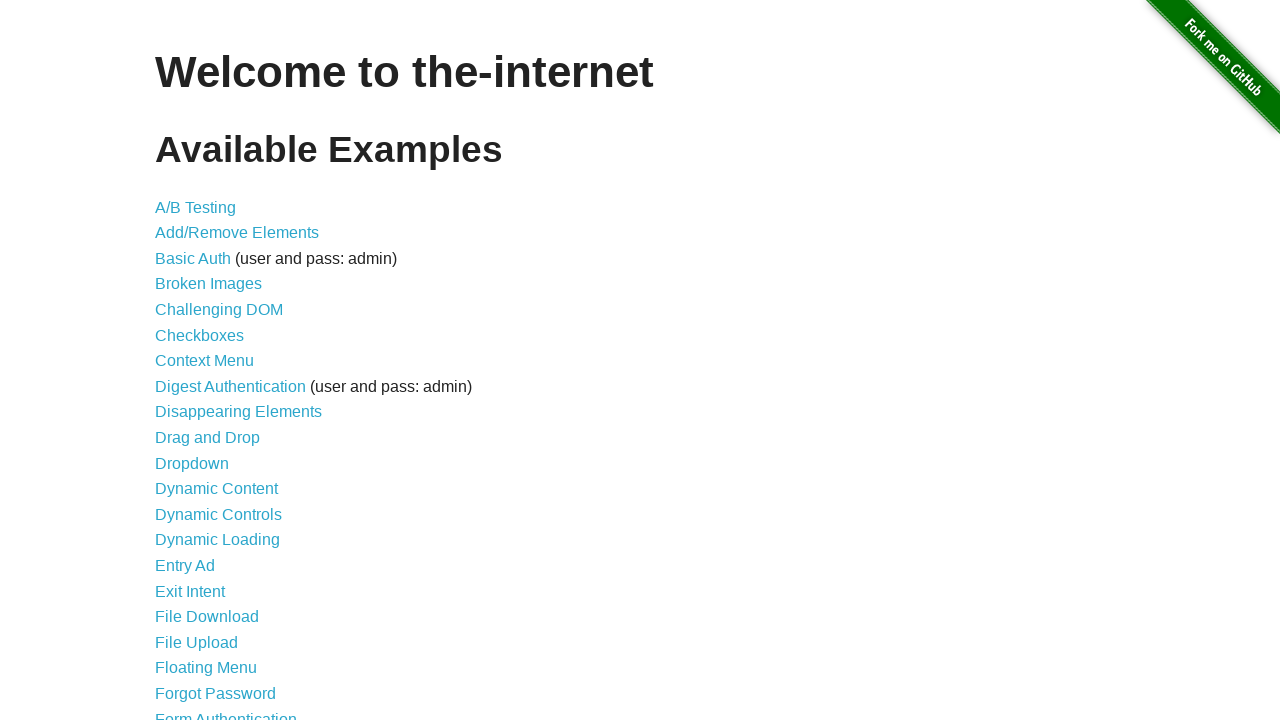

Clicked Dynamic Loading link from welcome page at (218, 540) on a[href='/dynamic_loading']
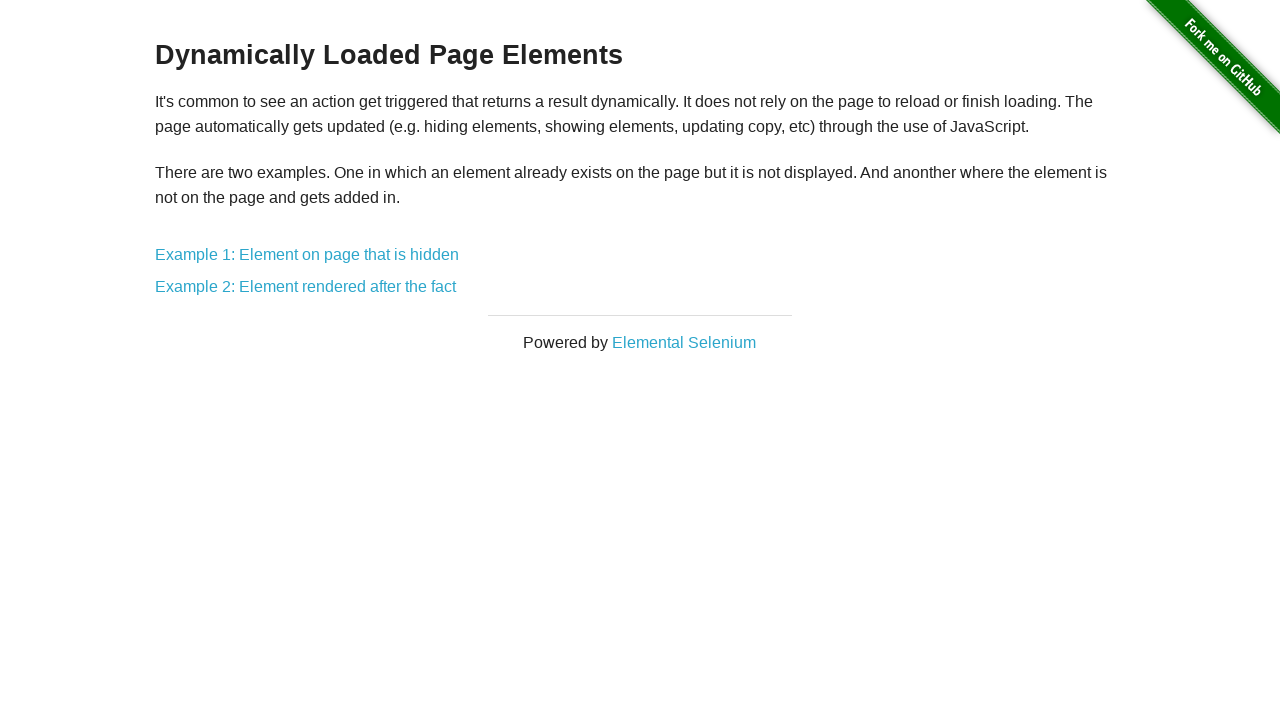

Clicked Example 1: Element on page that is hidden link at (307, 255) on a[href='/dynamic_loading/1']
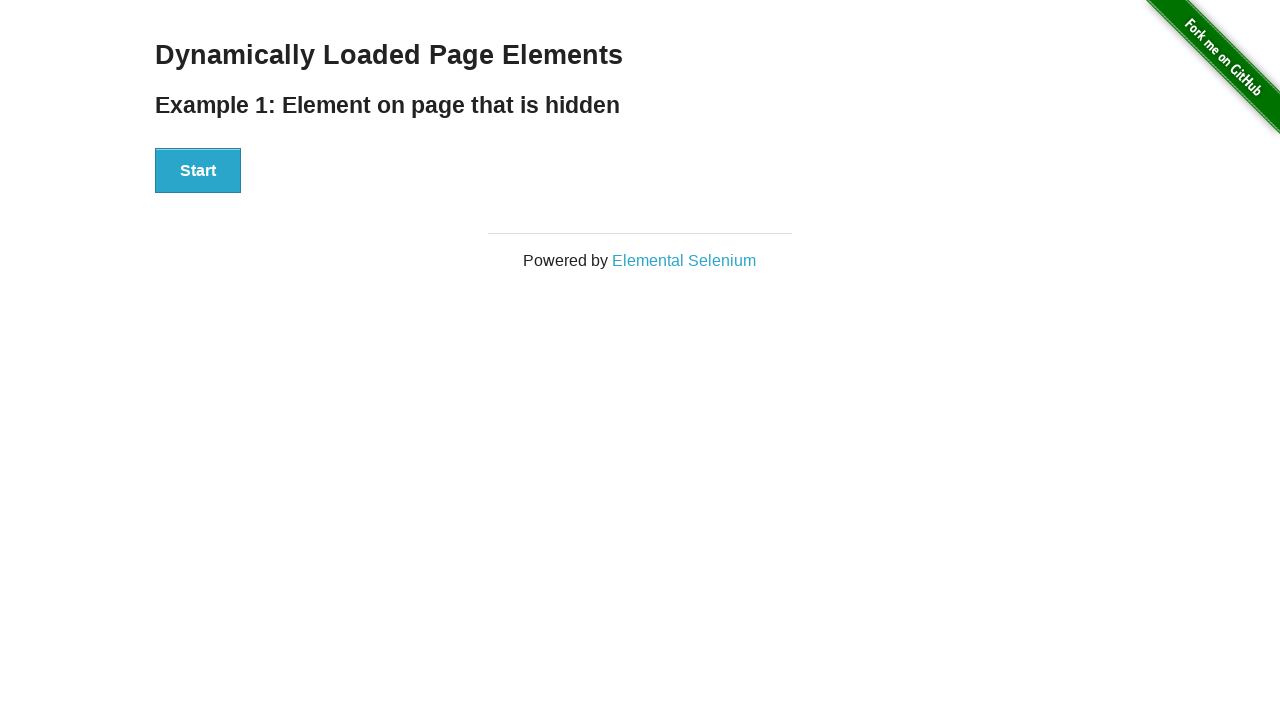

Verified URL is https://the-internet.herokuapp.com/dynamic_loading/1
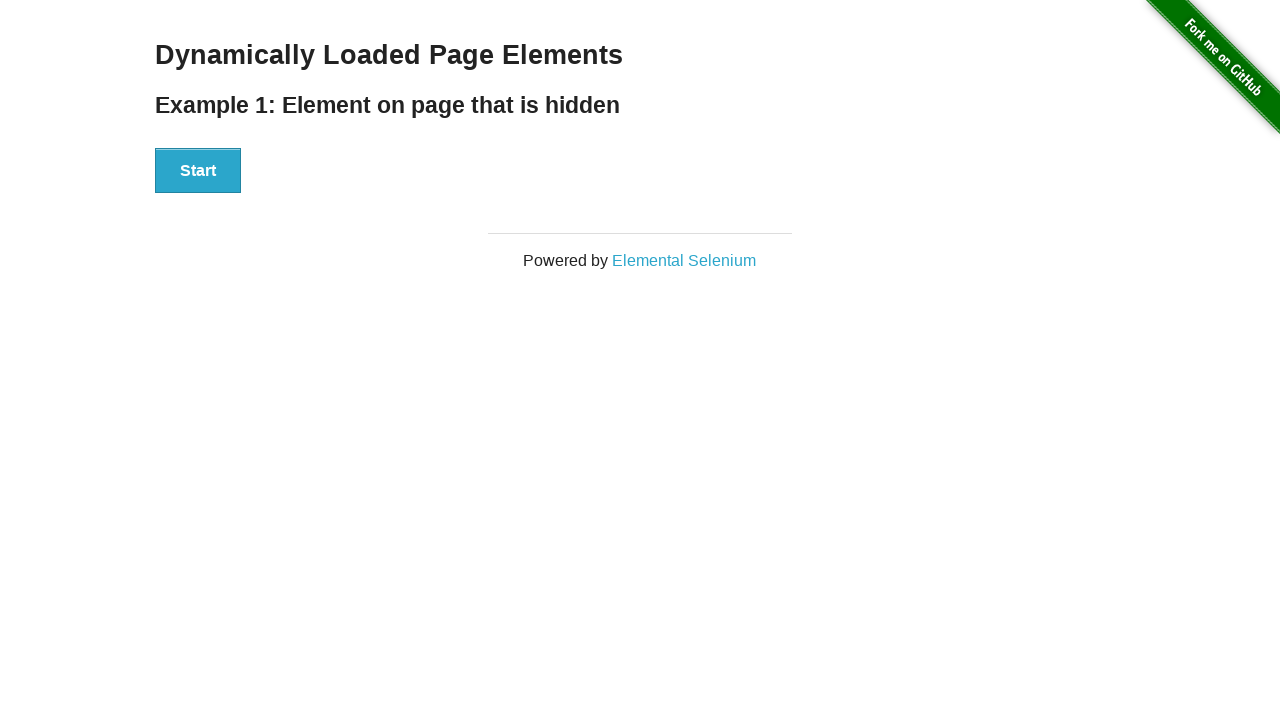

Clicked Start button at (198, 171) on button
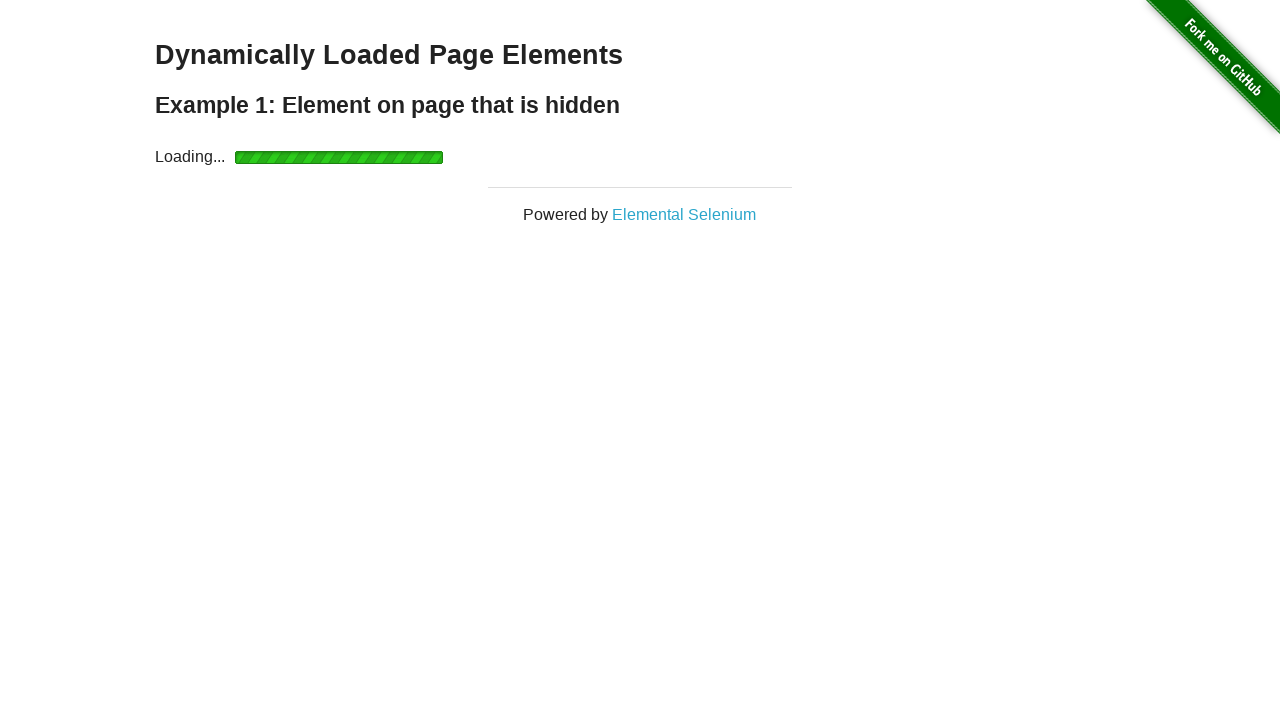

Hello World! text became visible after loading
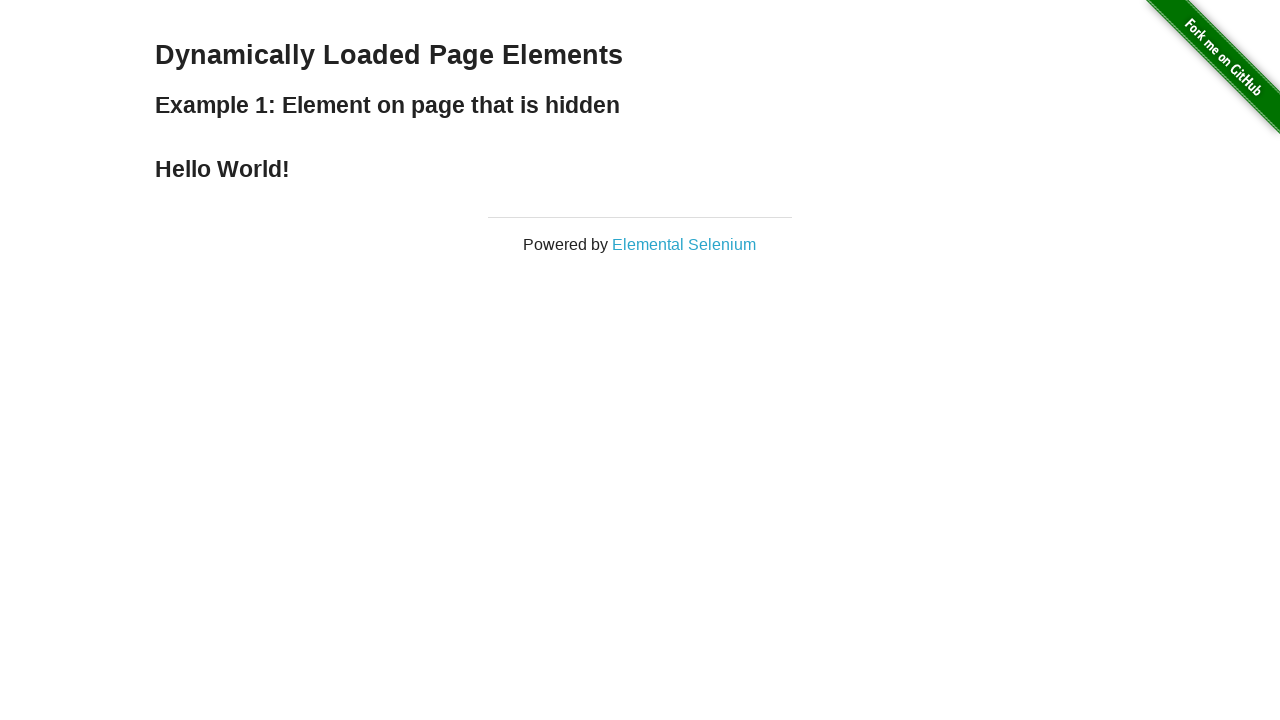

Confirmed finish element is visible
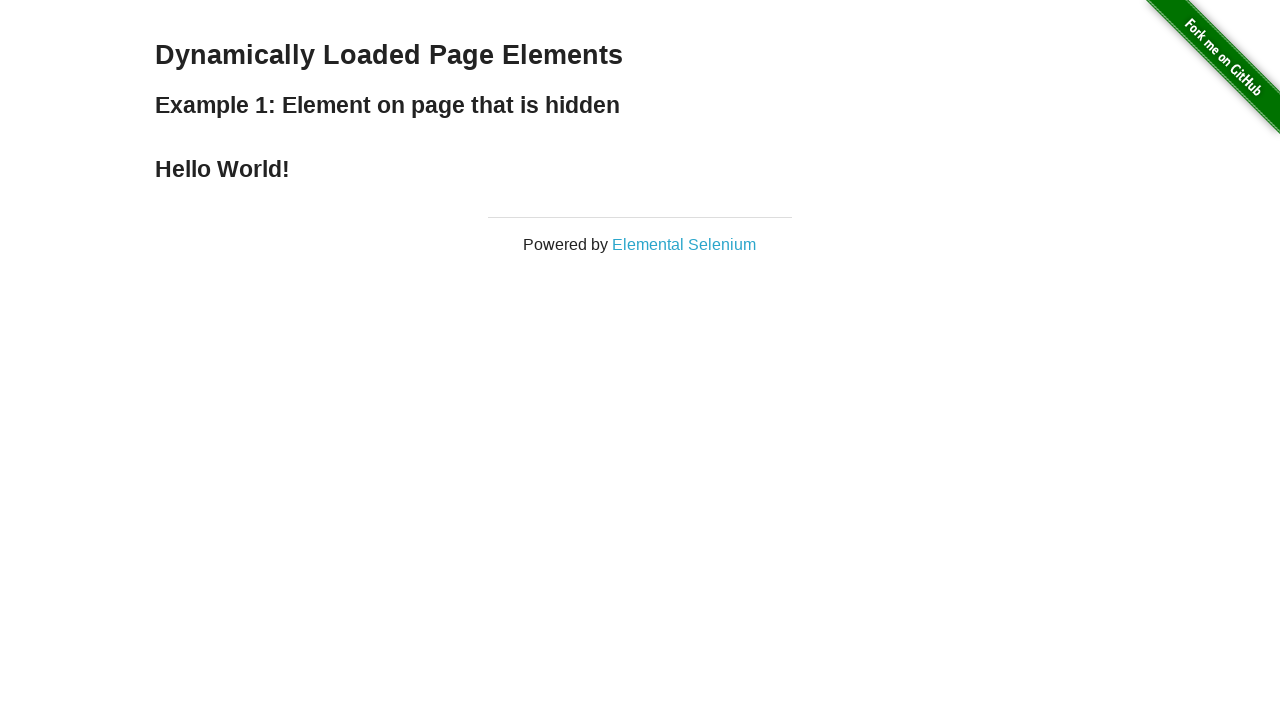

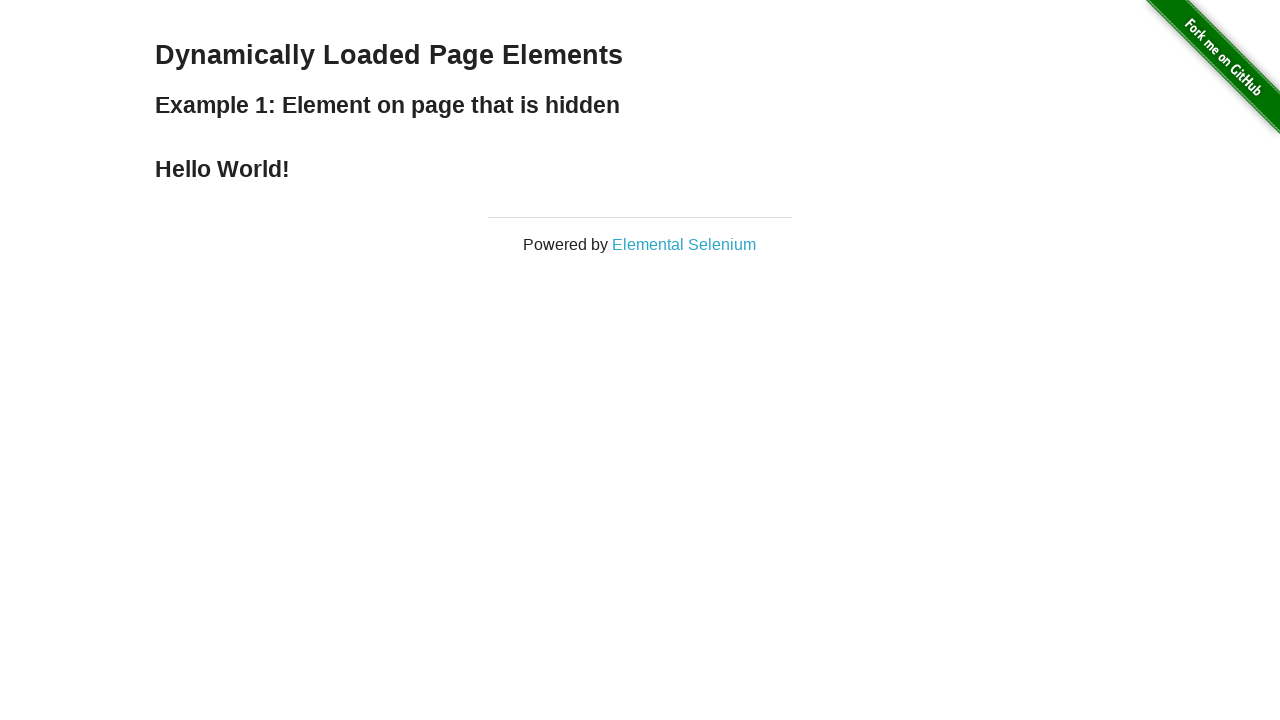